Solves a math problem by extracting a value from an element attribute, calculating the result, and submitting a form with the answer along with checkbox and radio button selections

Starting URL: http://suninjuly.github.io/get_attribute.html

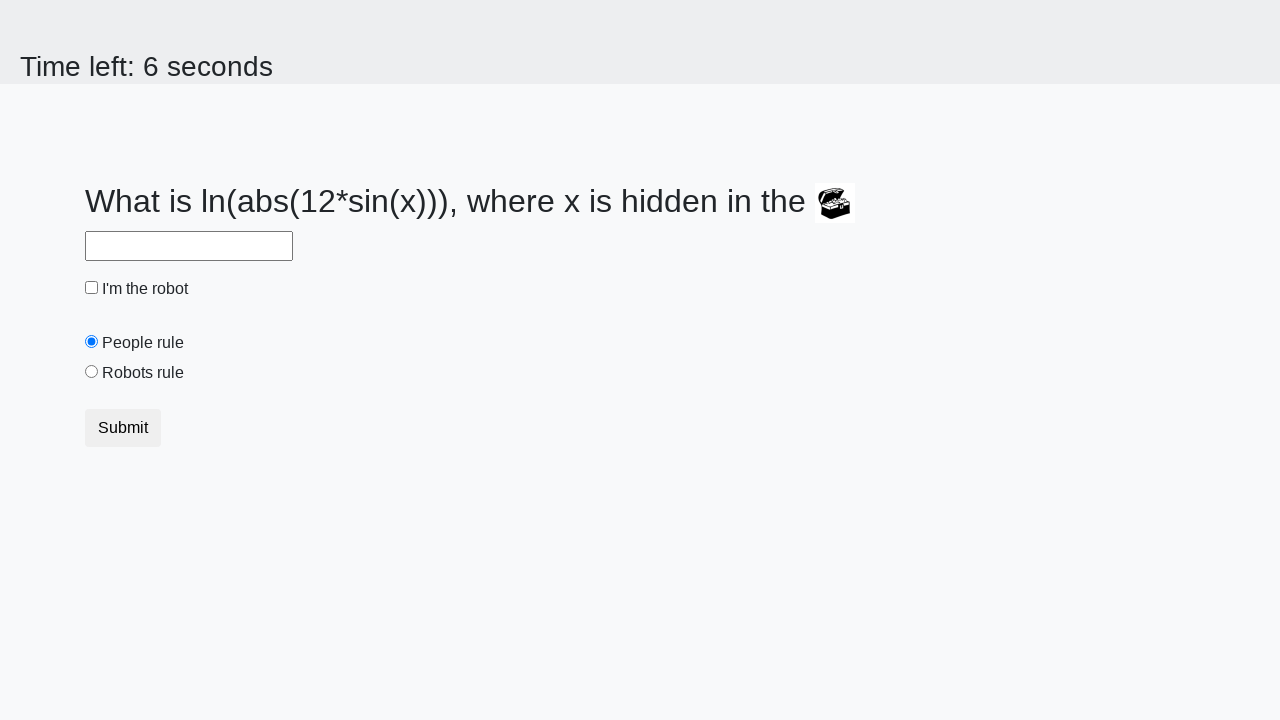

Located the treasure element
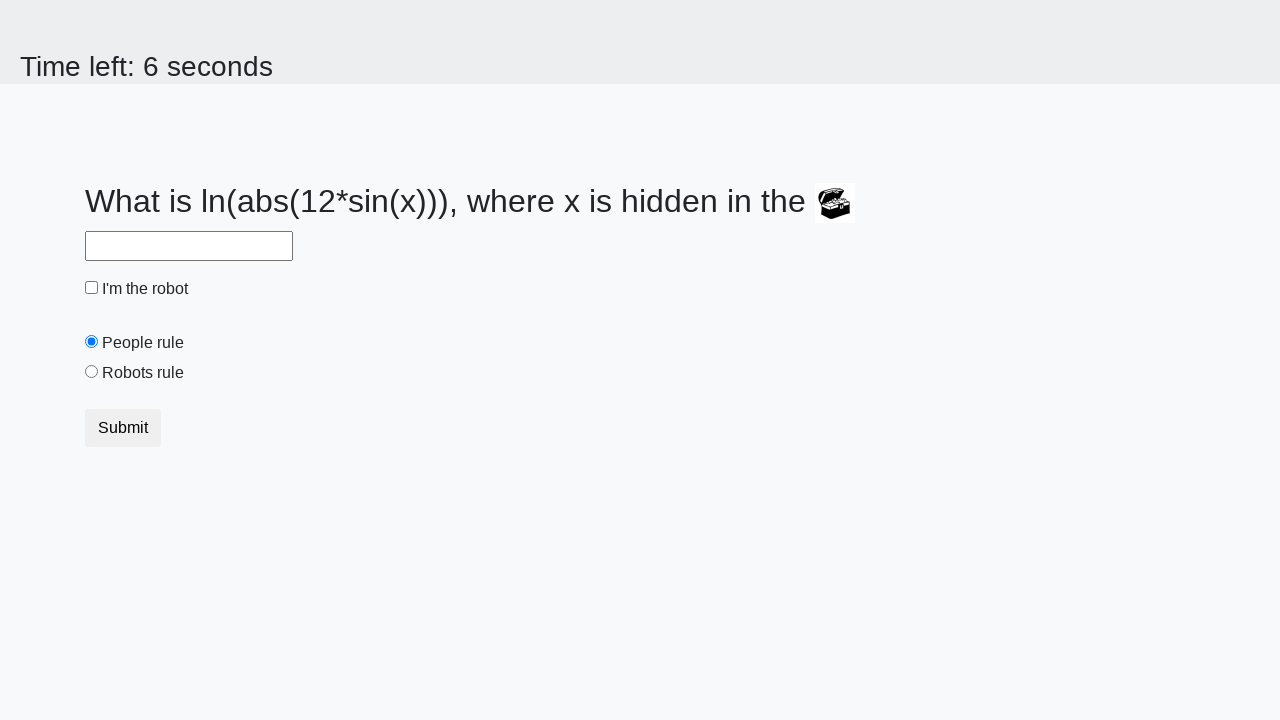

Extracted valuex attribute from treasure element: 266
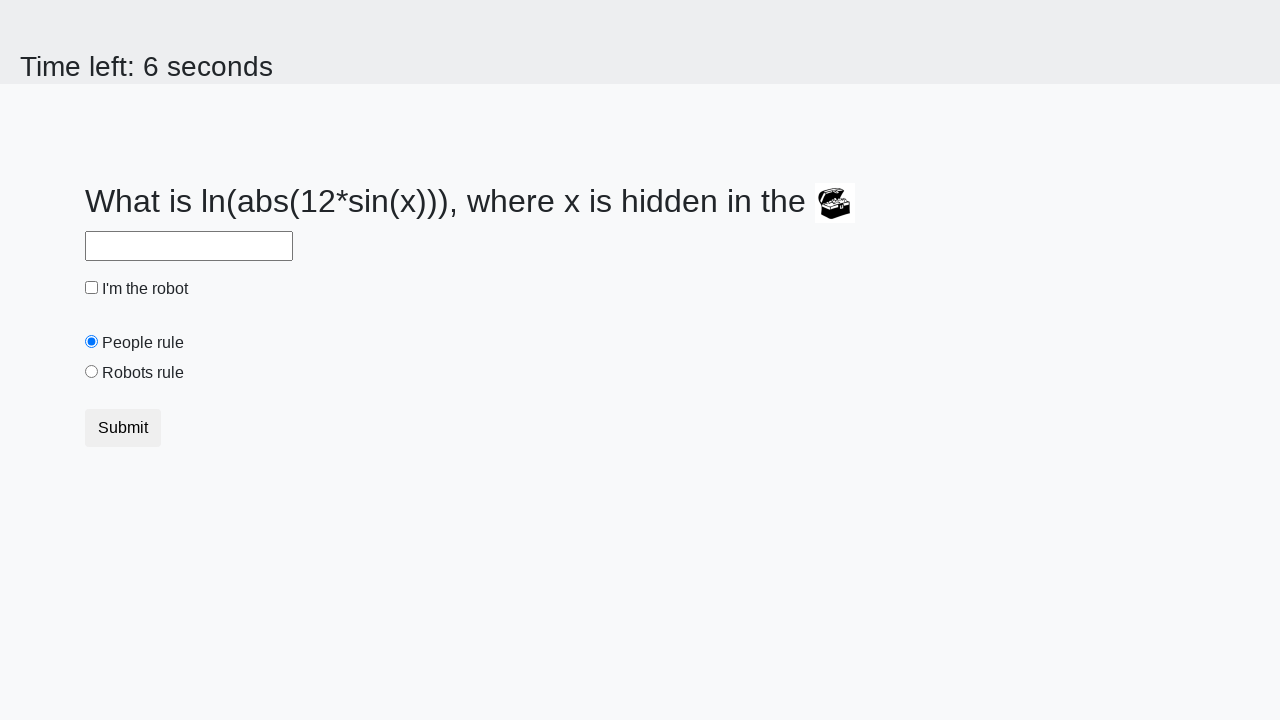

Calculated answer using formula: 2.3341465795506604
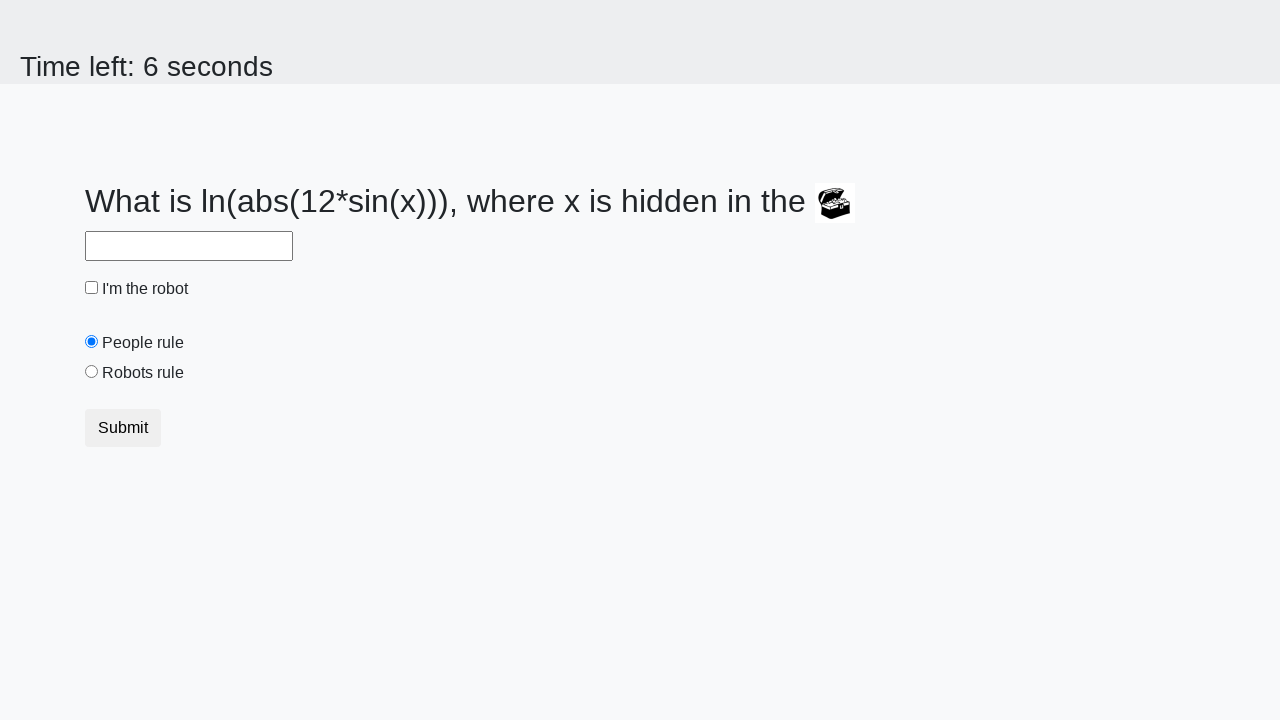

Checked the robot checkbox at (92, 288) on #robotCheckbox
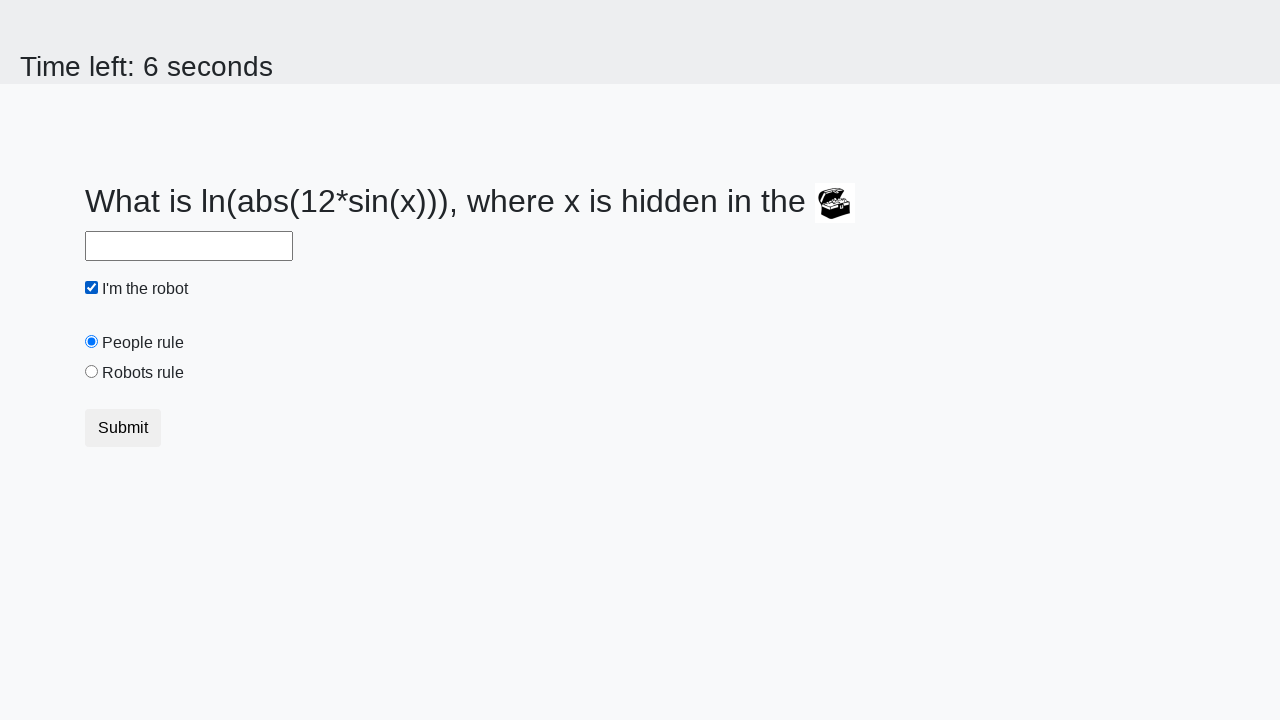

Selected the robots rule radio button at (92, 372) on #robotsRule
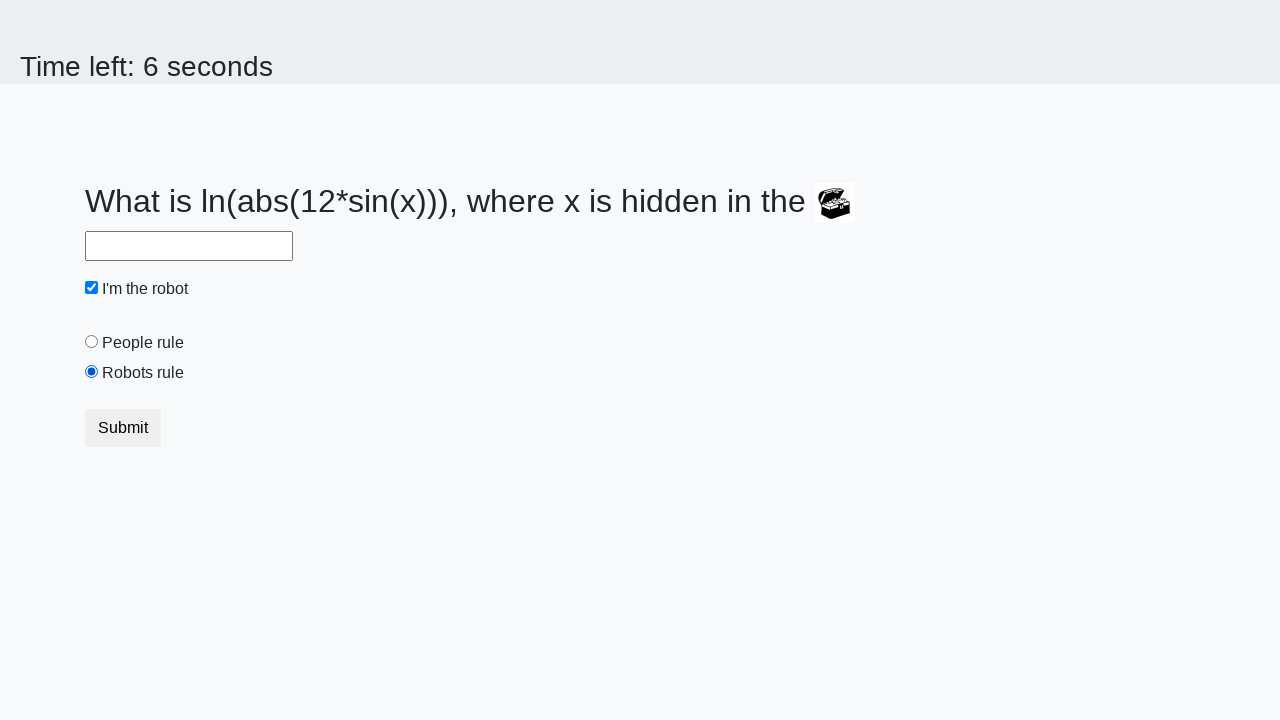

Filled answer field with calculated value: 2.3341465795506604 on #answer
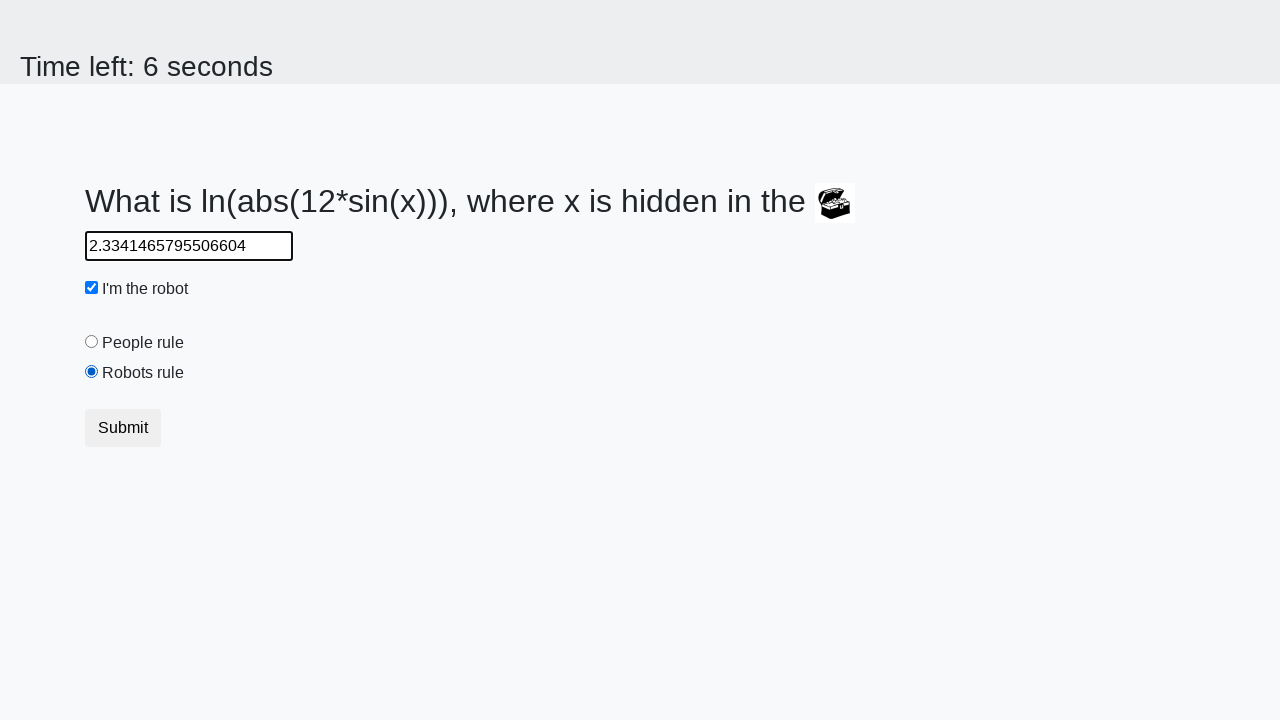

Clicked the submit button at (123, 428) on button.btn
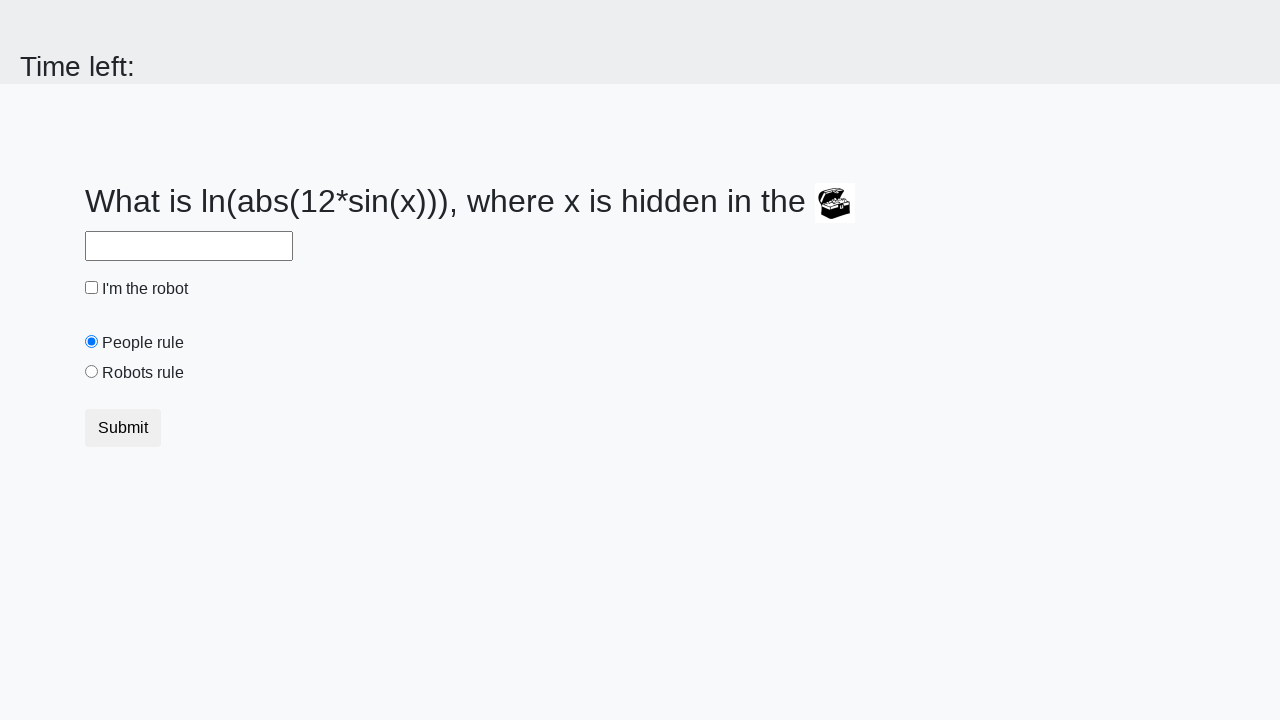

Waited for result page to load
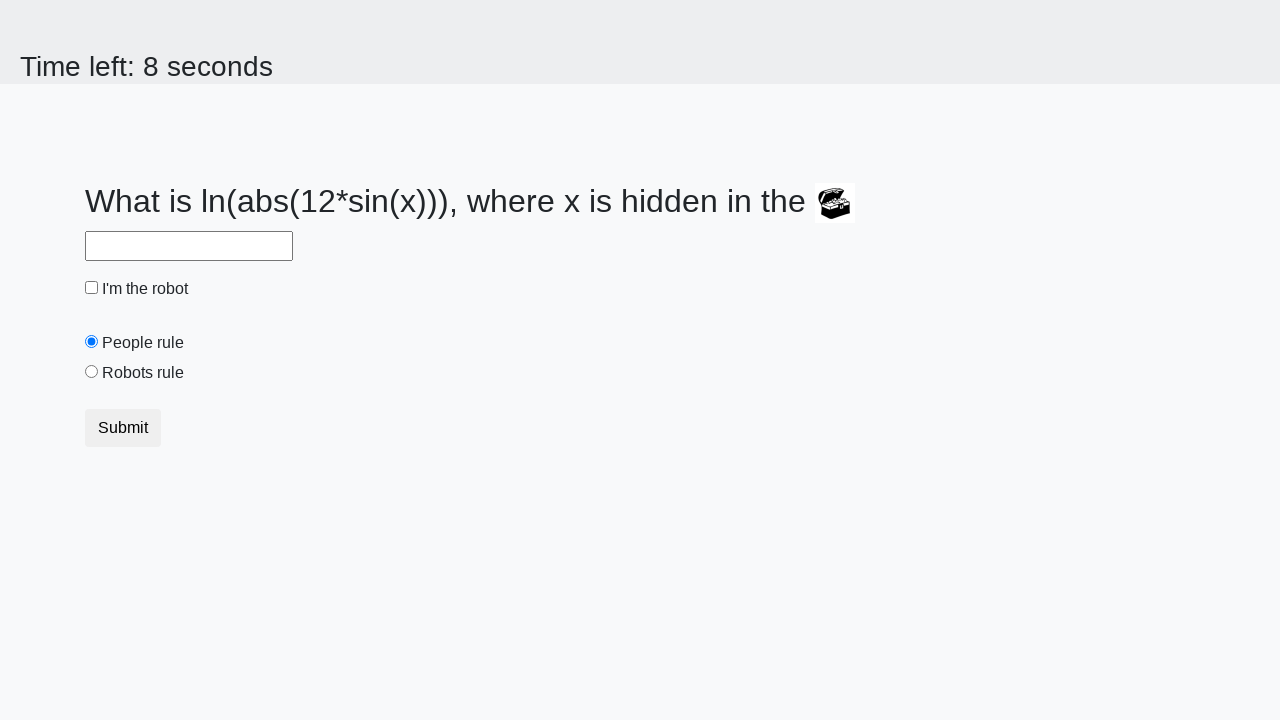

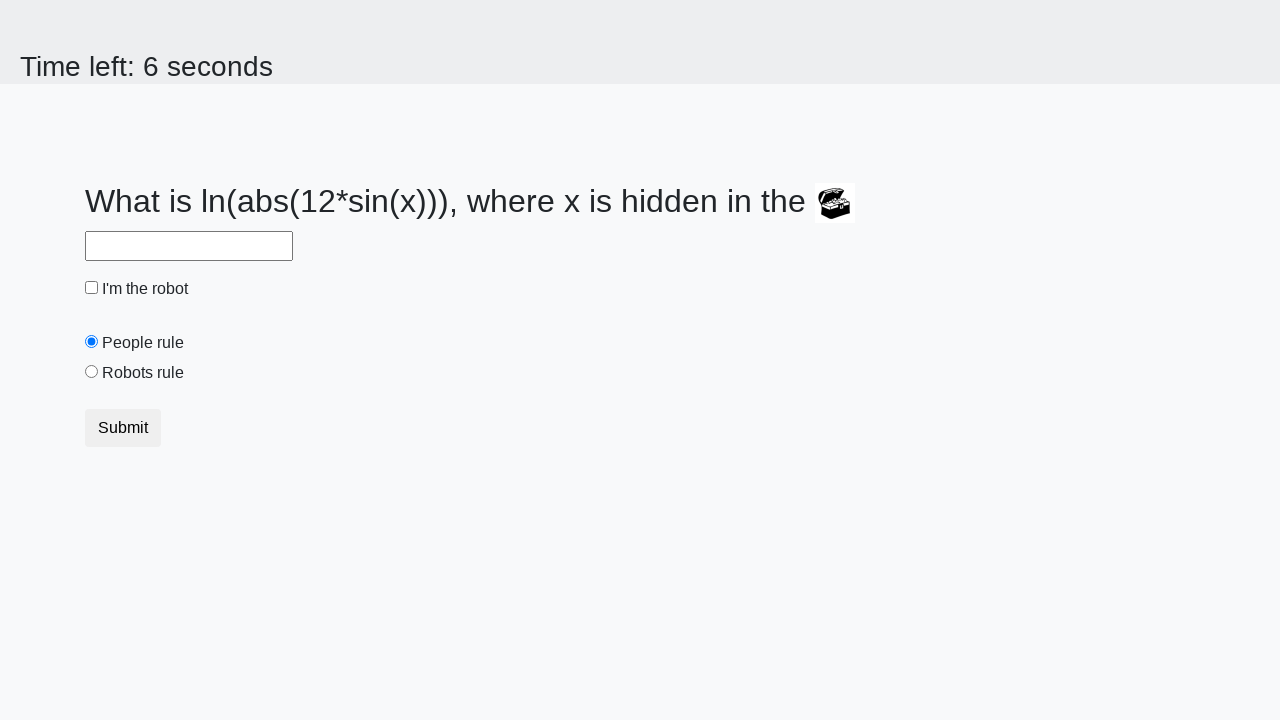